Tests dynamic loading functionality by triggering content load and verifying the element appears

Starting URL: https://the-internet.herokuapp.com

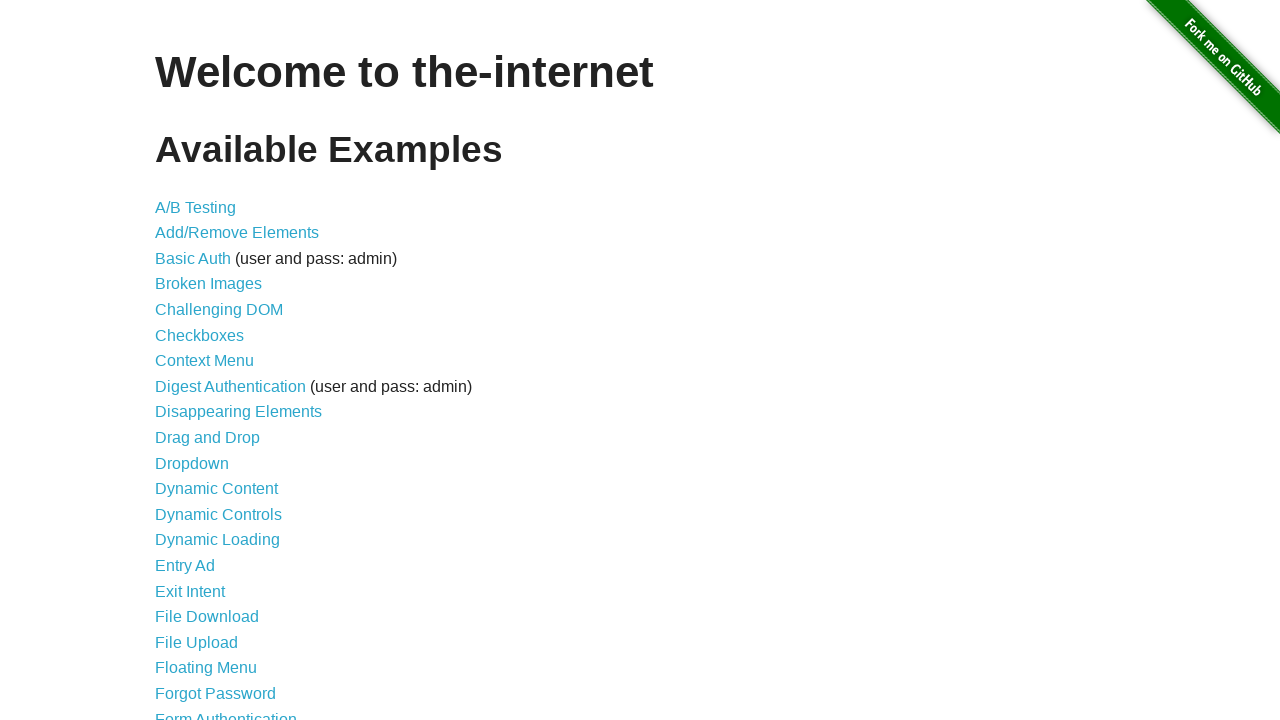

Clicked on Dynamic Loading link at (218, 540) on a:has-text("Dynamic Loading")
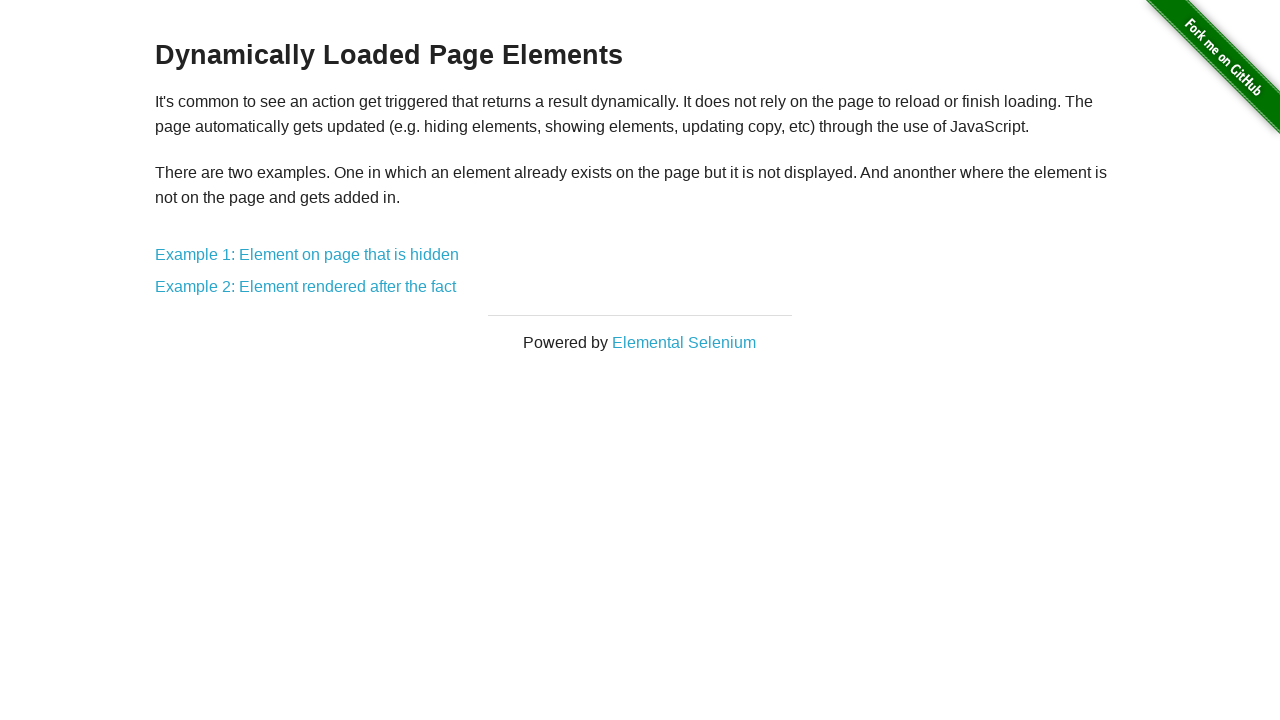

Clicked on Example 1 link at (307, 255) on a:has-text("Example 1")
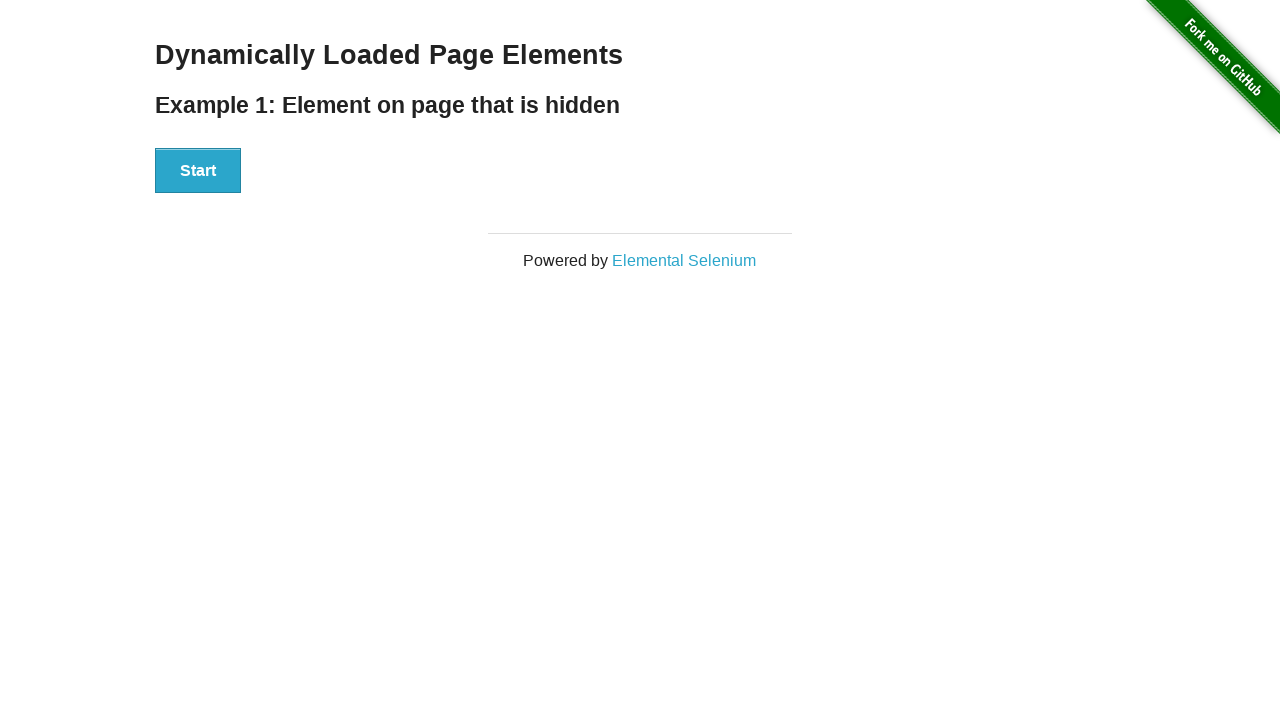

Clicked Start button to begin dynamic loading at (198, 171) on button:has-text("Start")
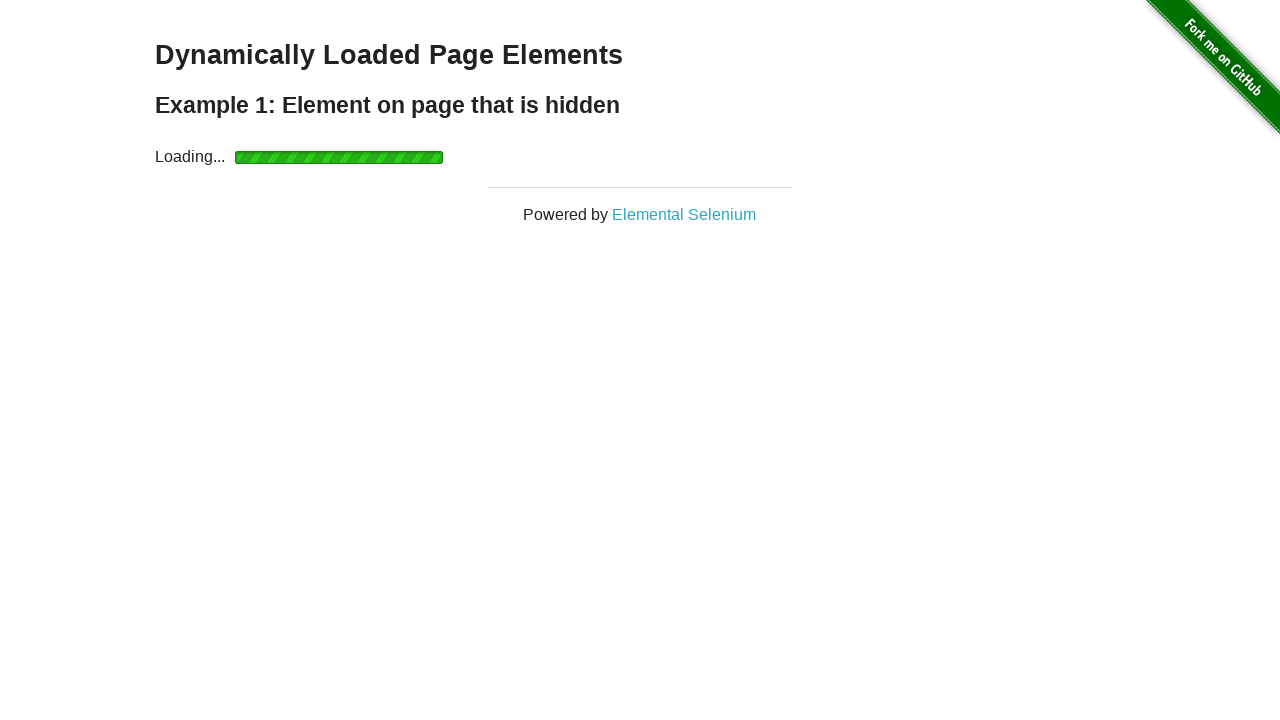

Waited for finish element to become visible
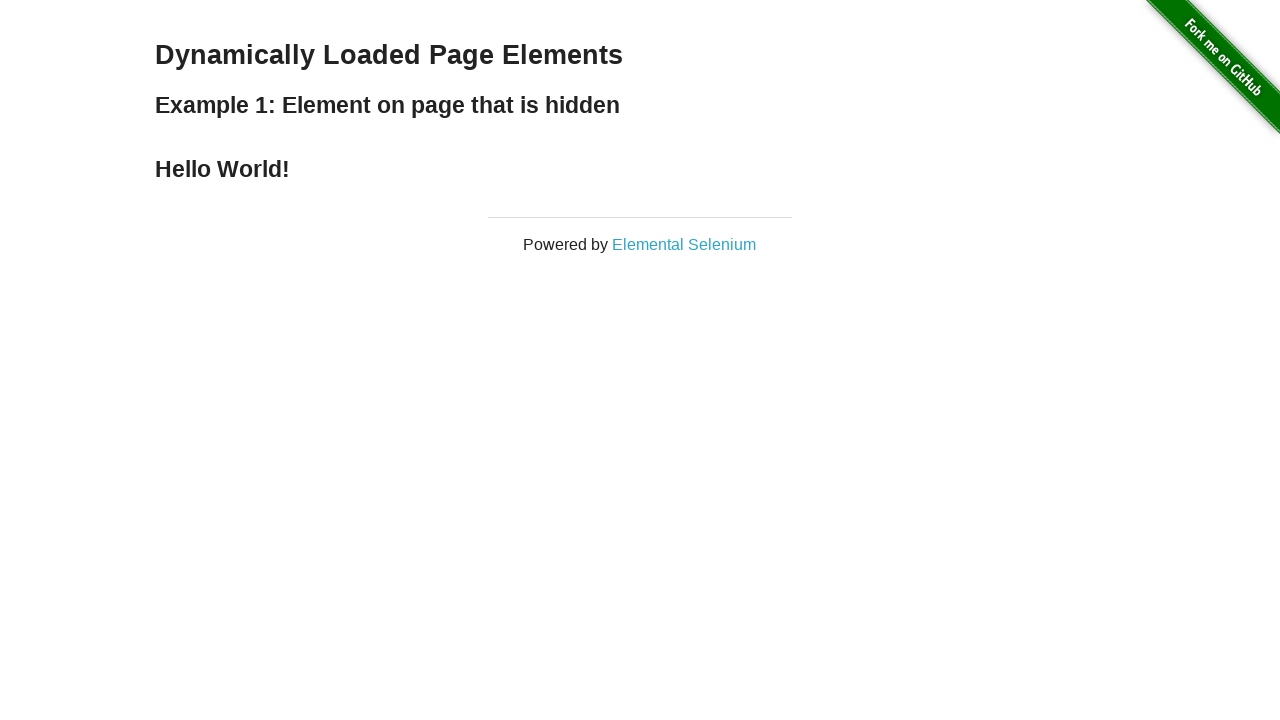

Retrieved text content from finish element
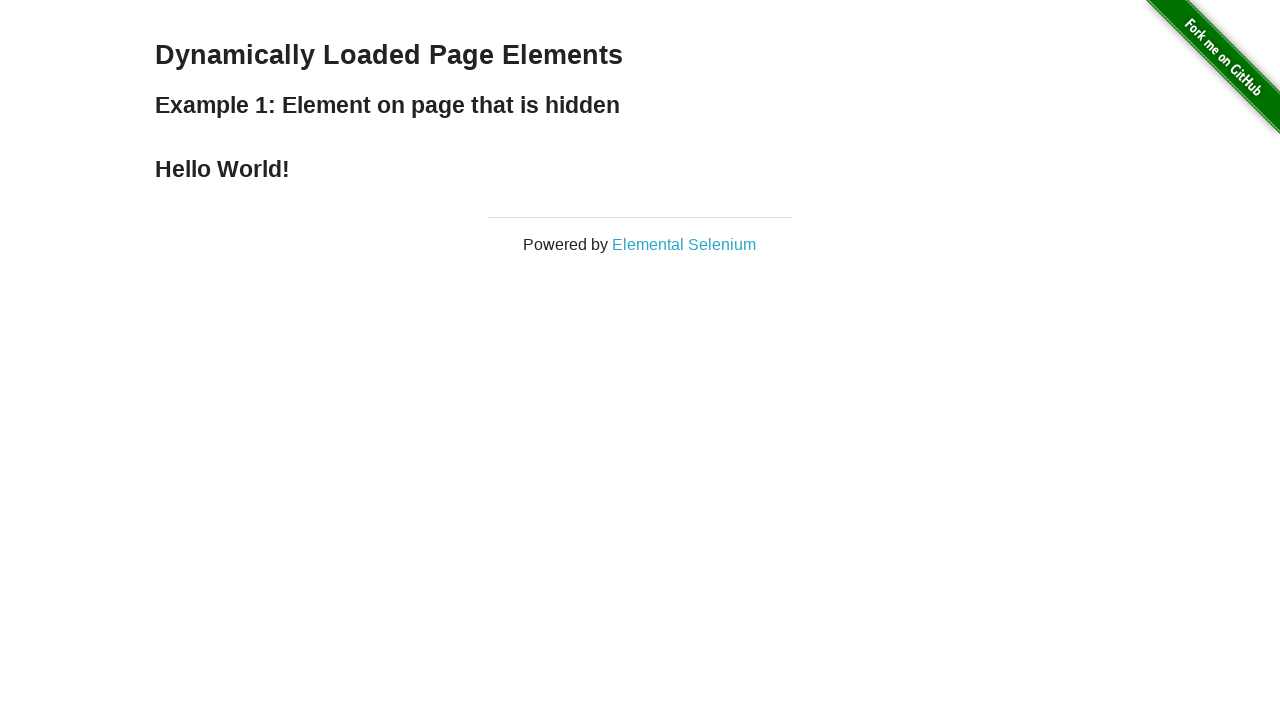

Verified that finish element displays 'Hello World!'
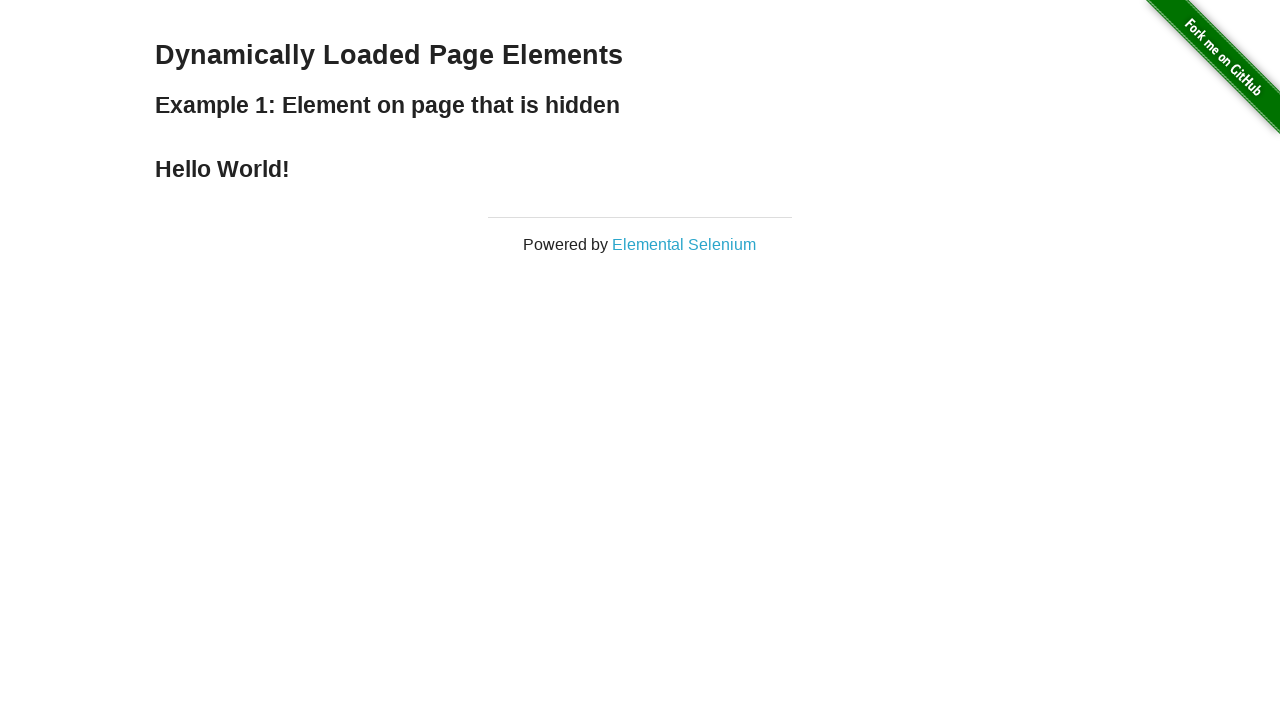

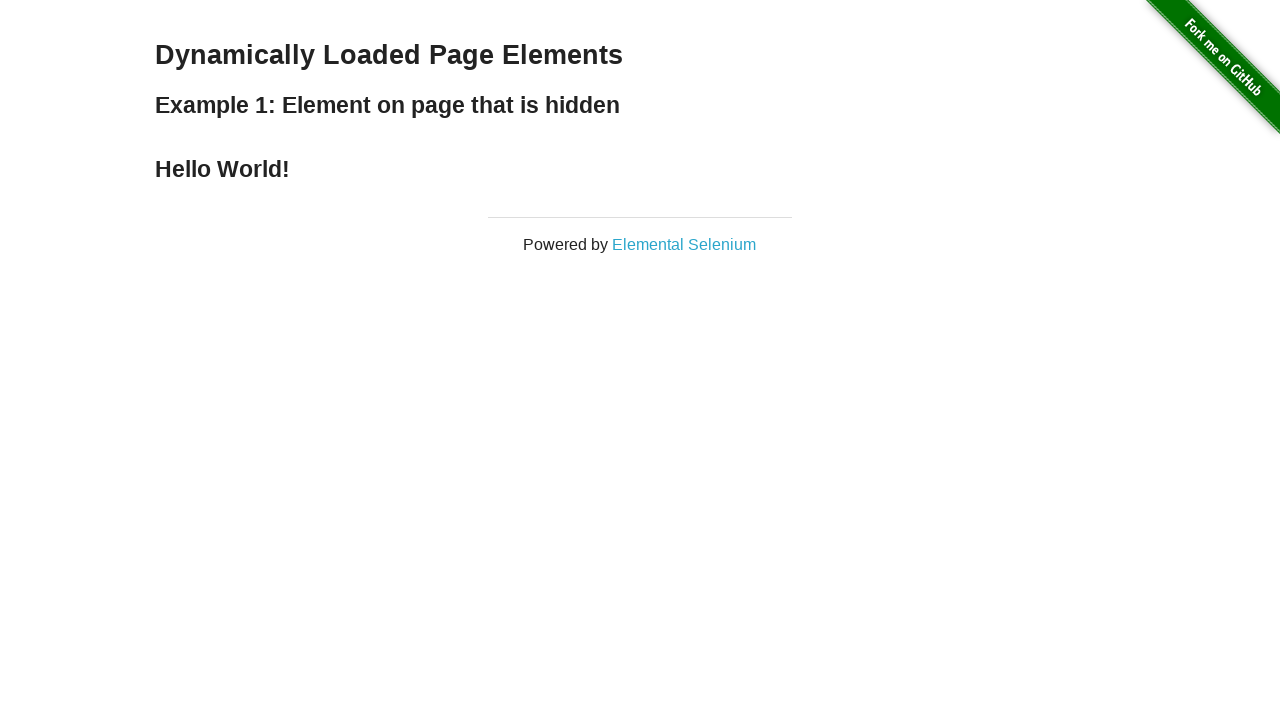